Tests dropdown menu functionality by navigating to a demo page, interacting with a country selection dropdown, and selecting "Bermuda" from the options.

Starting URL: https://www.globalsqa.com/demo-site/select-dropdown-menu/

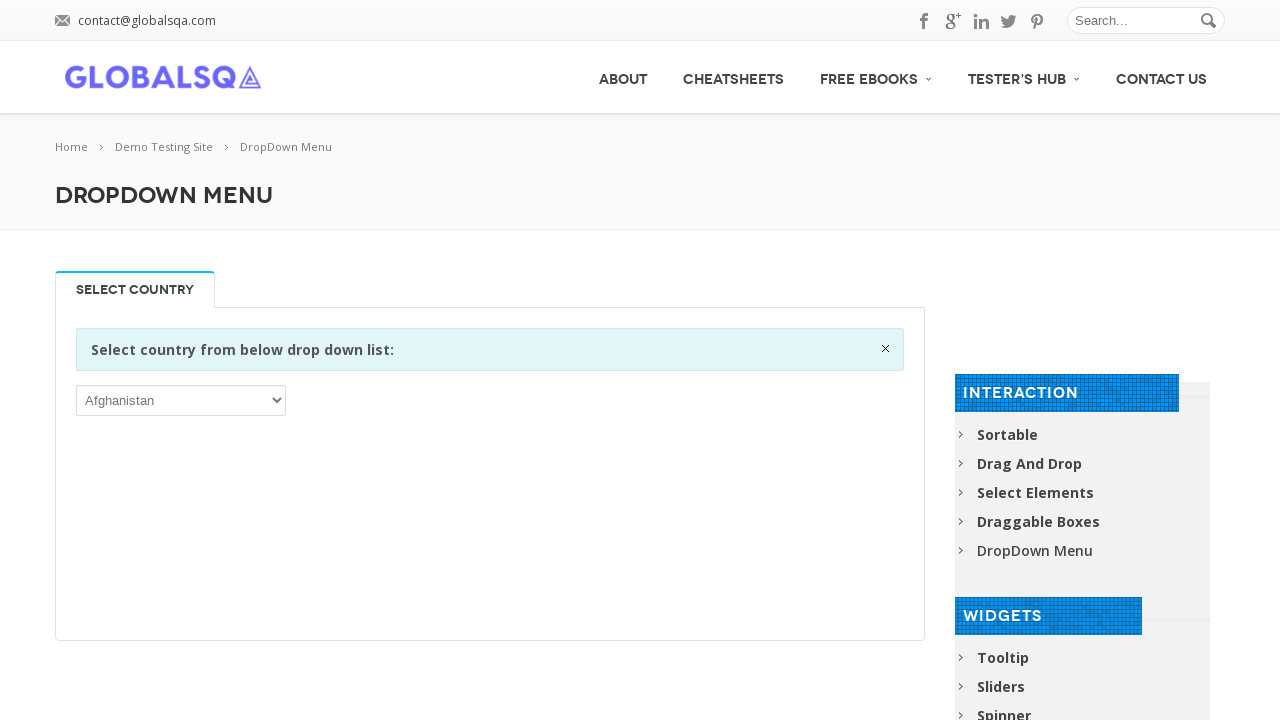

Waited for dropdown selector to load
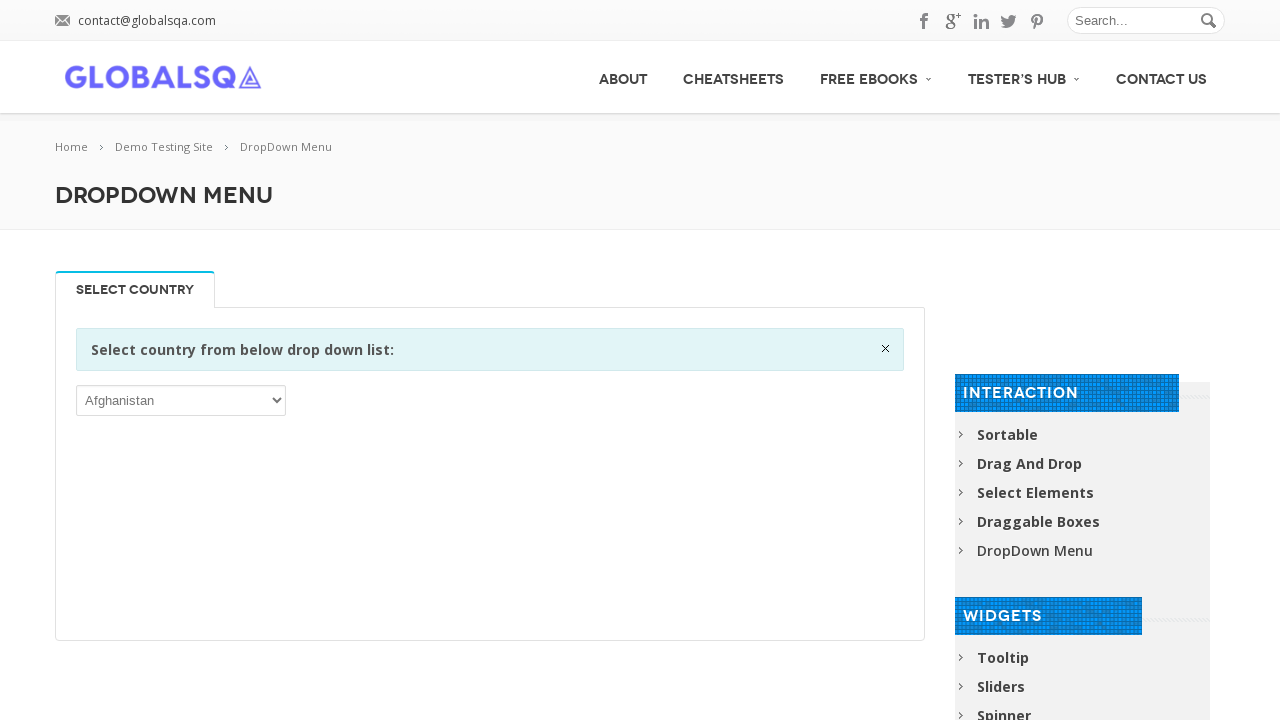

Located the country selection dropdown
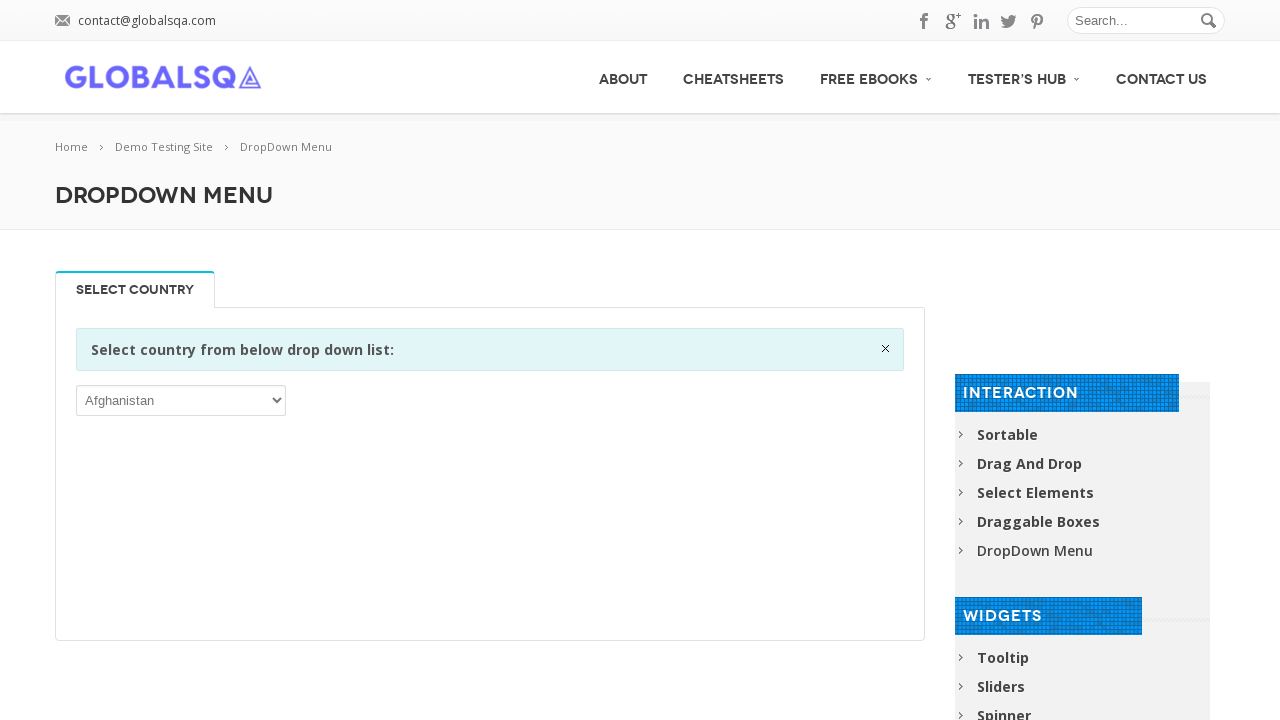

Retrieved all dropdown options
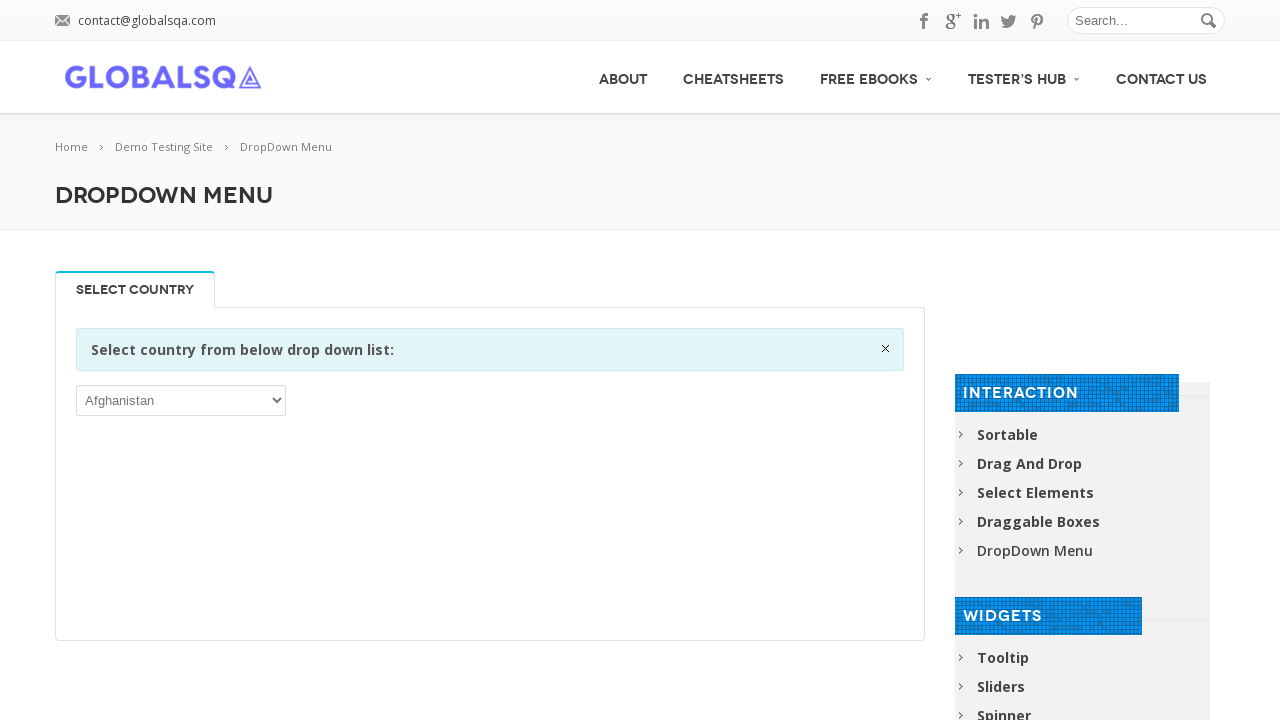

Selected 'Bermuda' from the dropdown menu on select >> nth=0
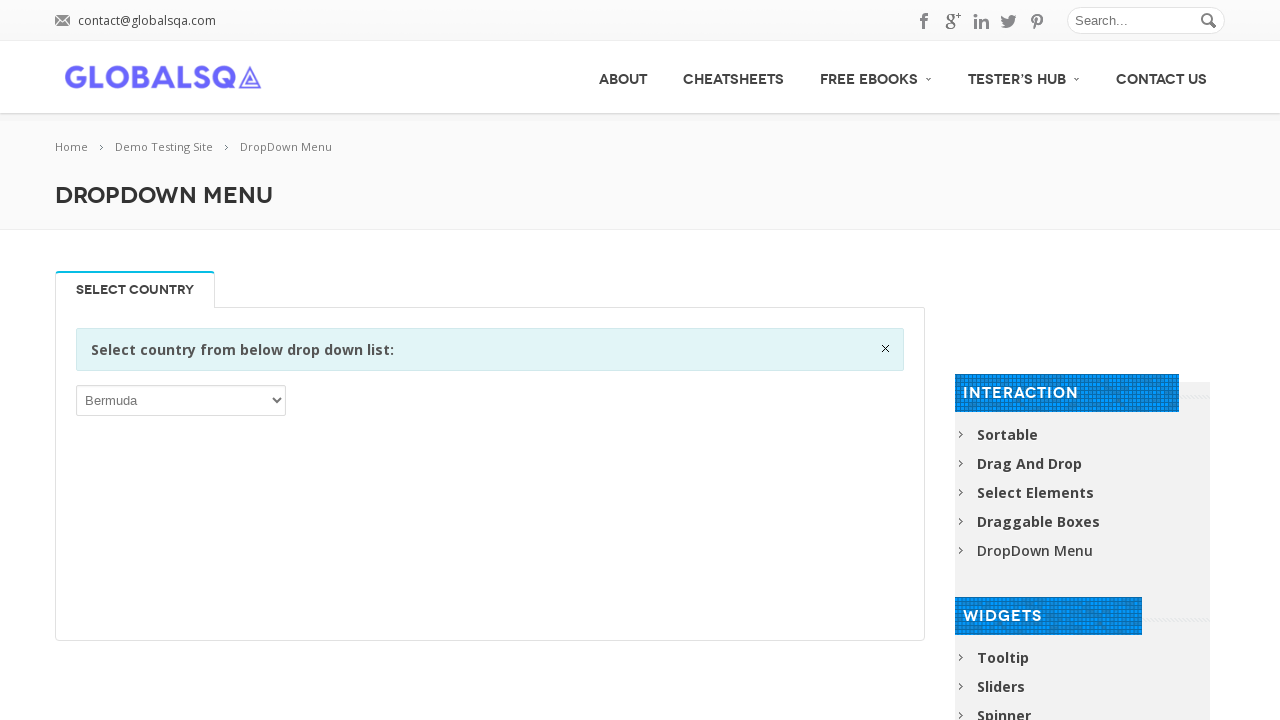

Waited for selection to be processed
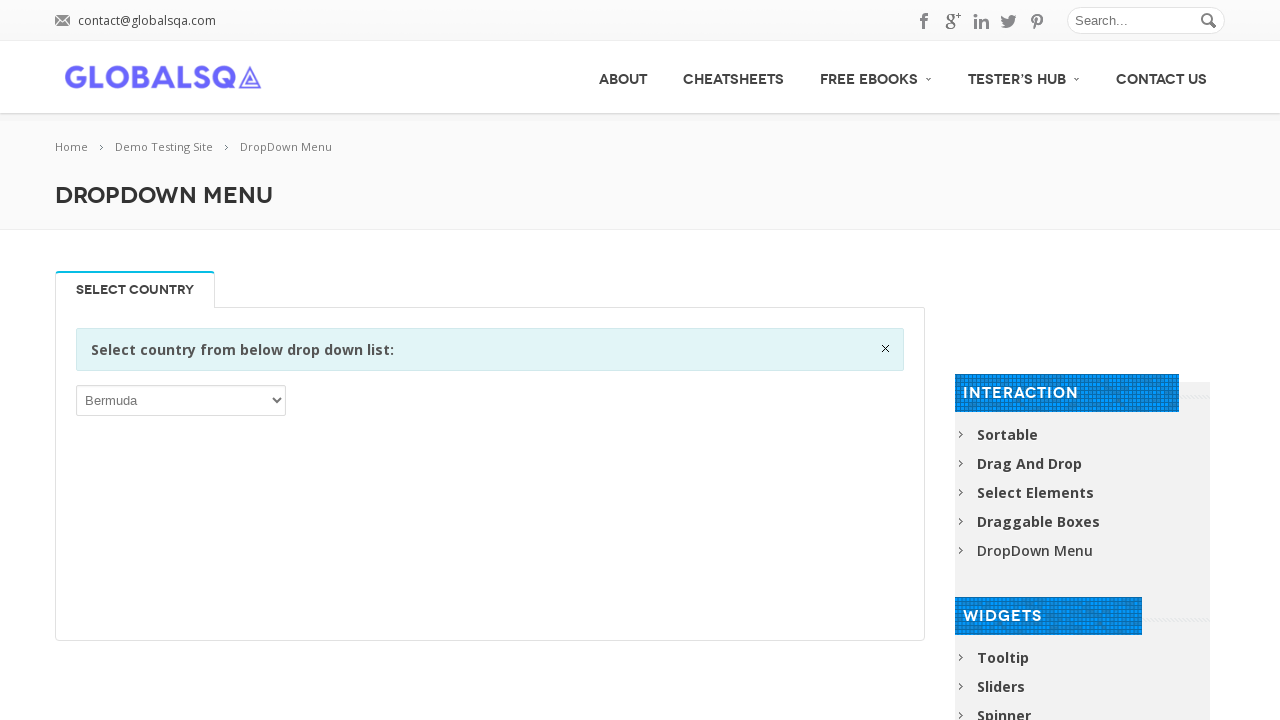

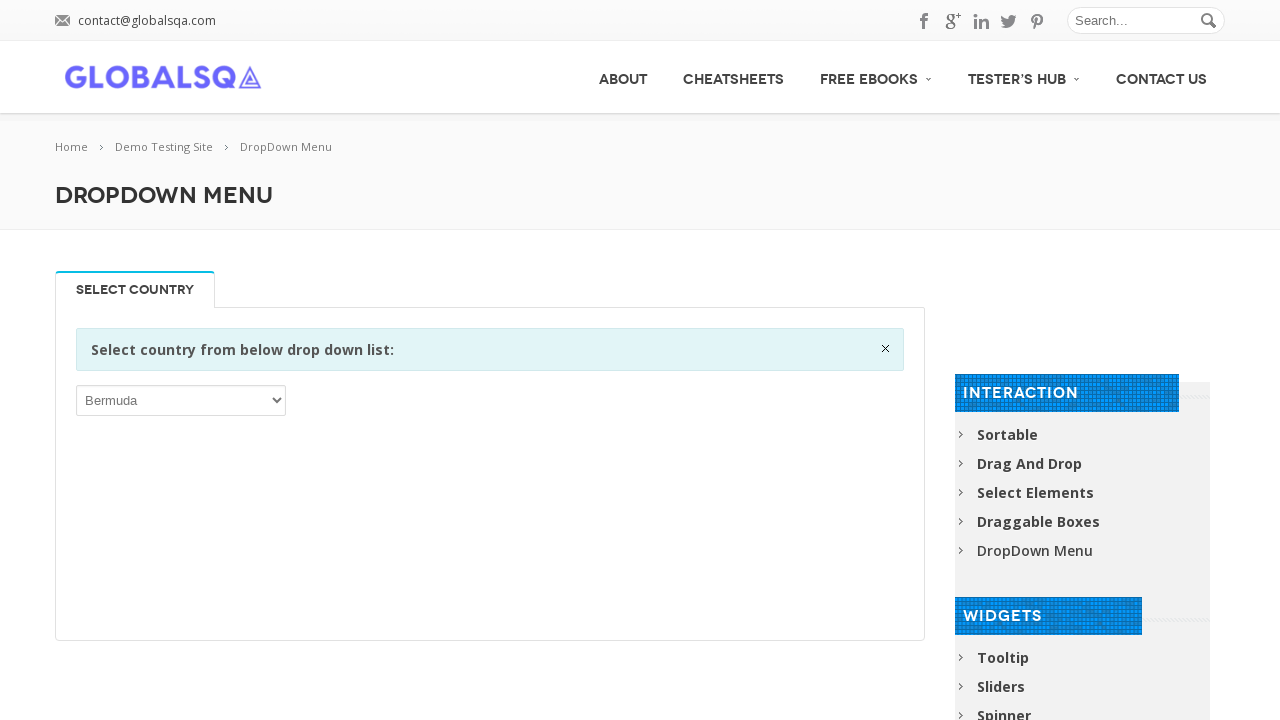